Tests slider interaction by dragging the slider element to a specific position (25% of its width)

Starting URL: https://demoqa.com/slider/

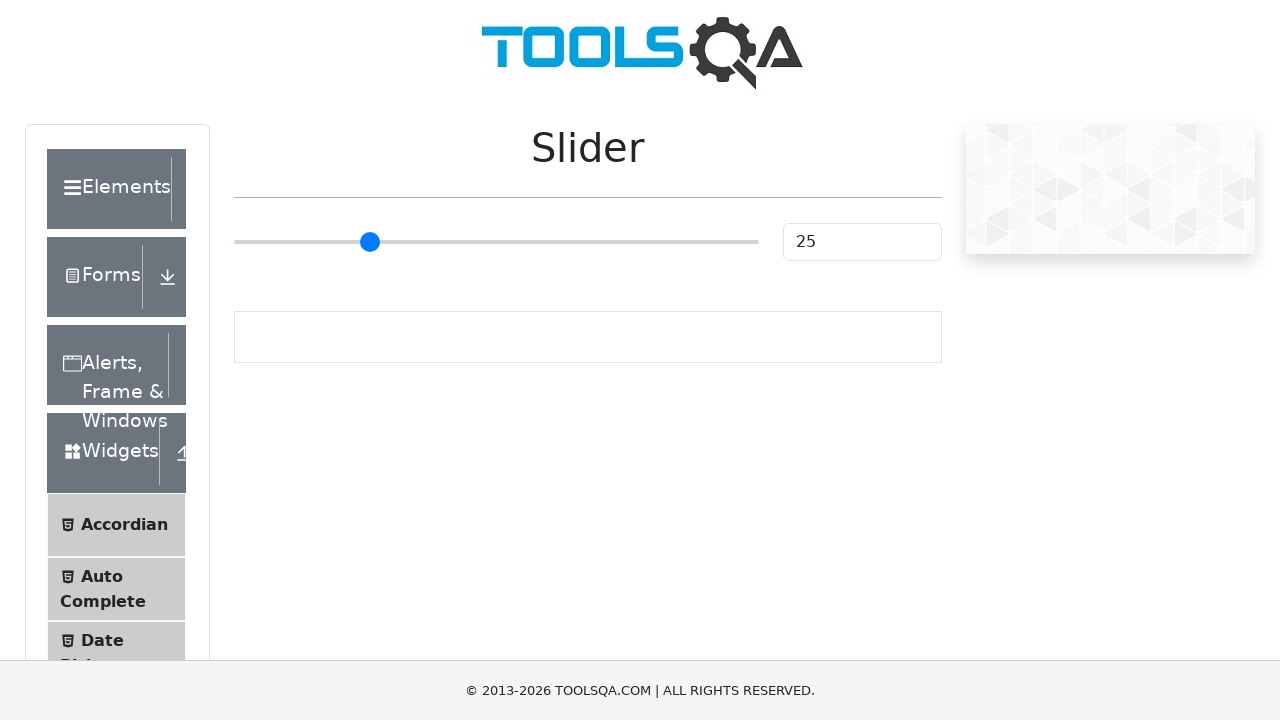

Located slider element on page
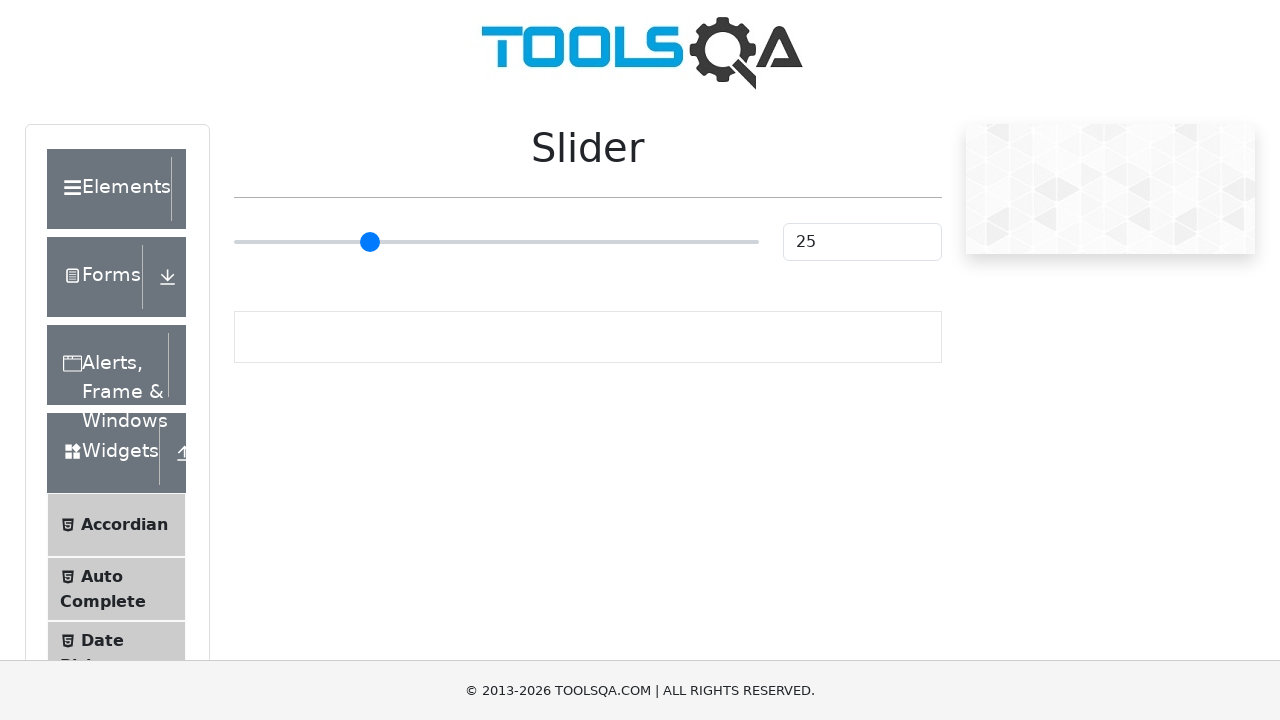

Retrieved slider bounding box dimensions
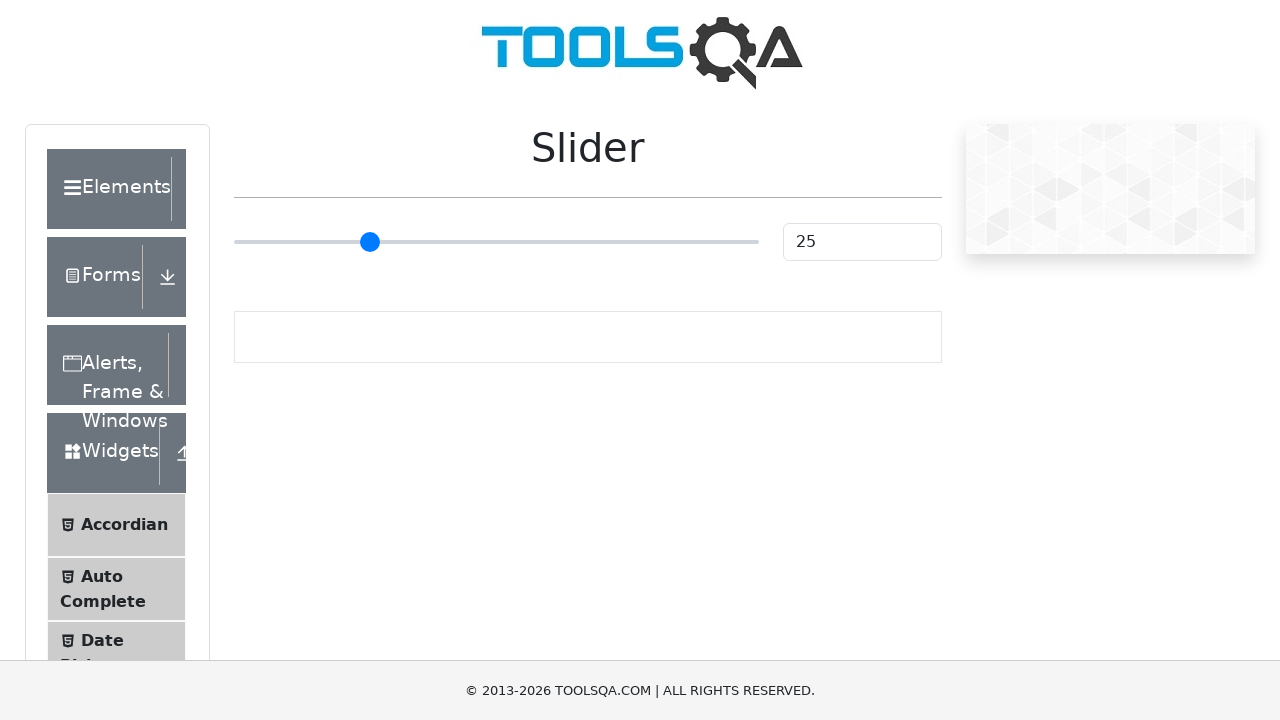

Extracted slider position and dimensions: width=524.78125, x=233.859375, y=223
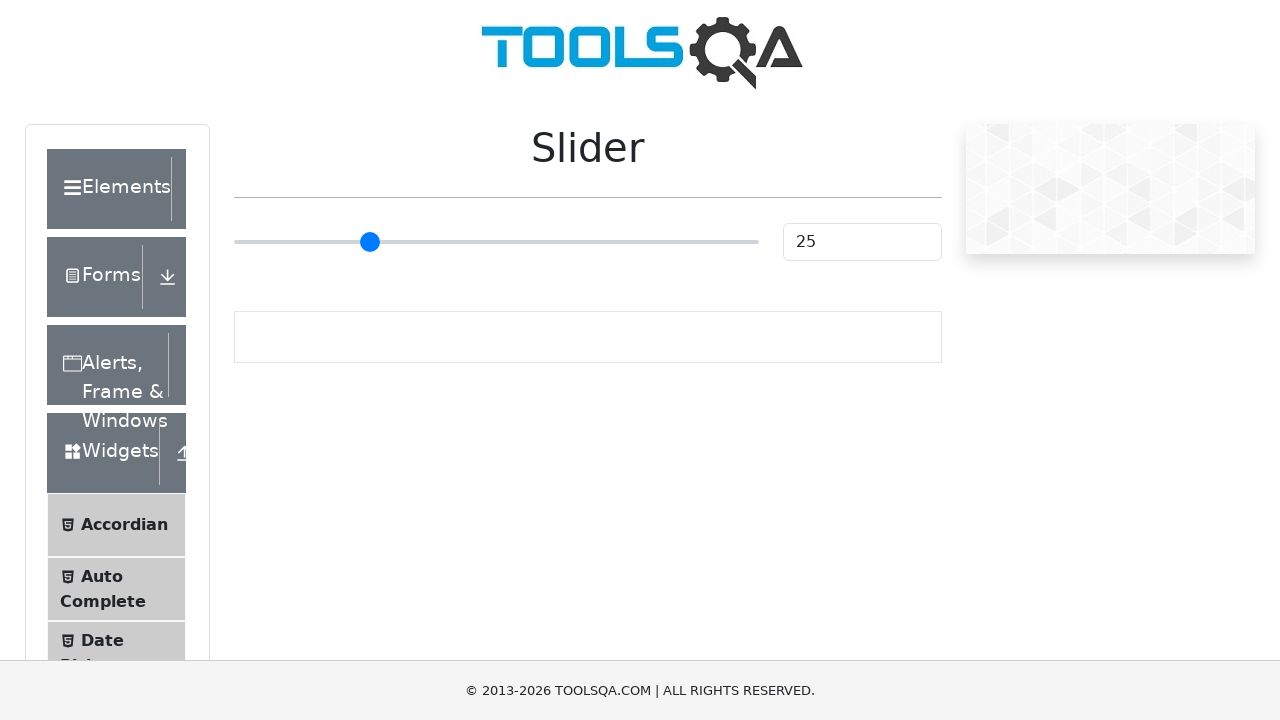

Calculated target position at 25% of slider width: 131px
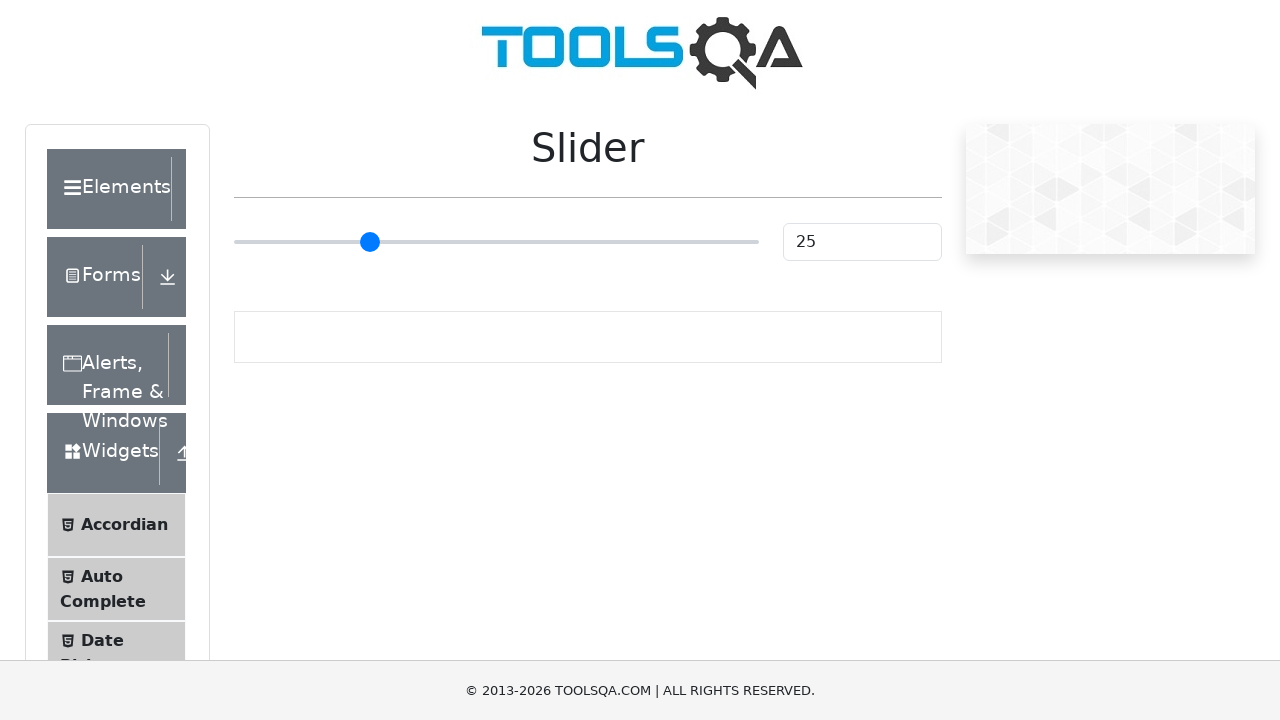

Moved mouse to slider starting position (364.859375, 223) at (365, 223)
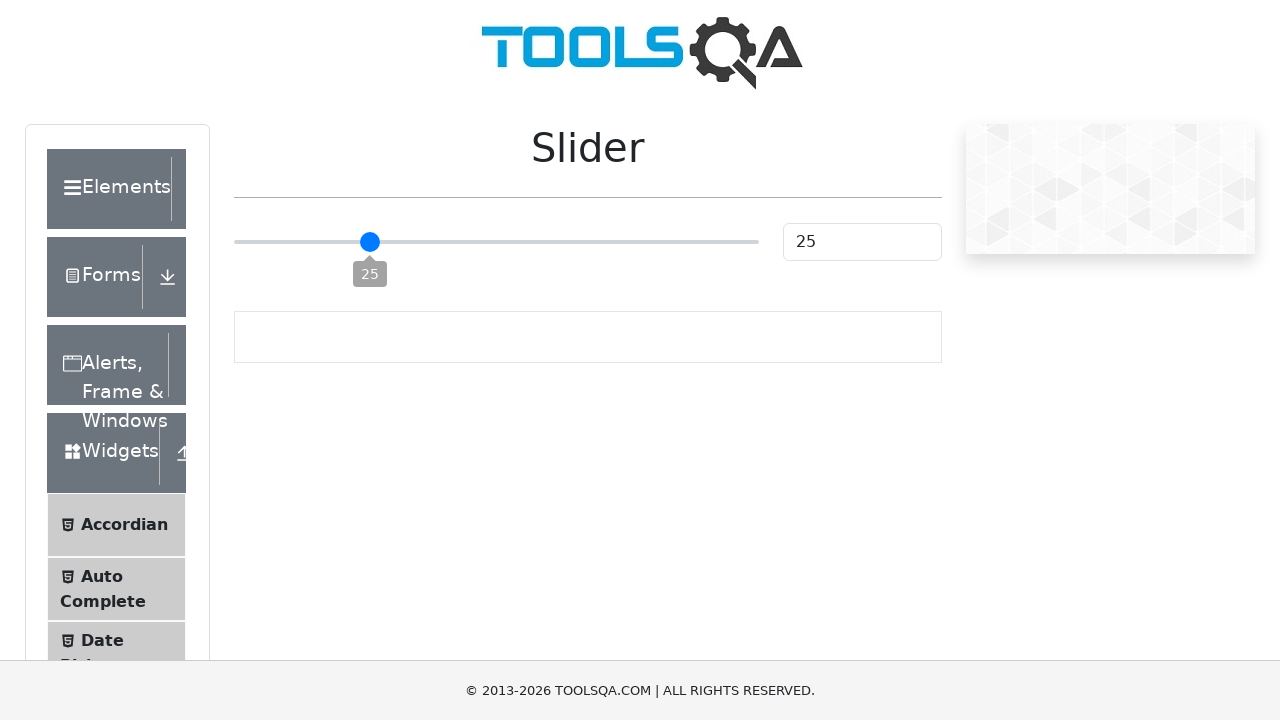

Pressed mouse button down to initiate drag at (365, 223)
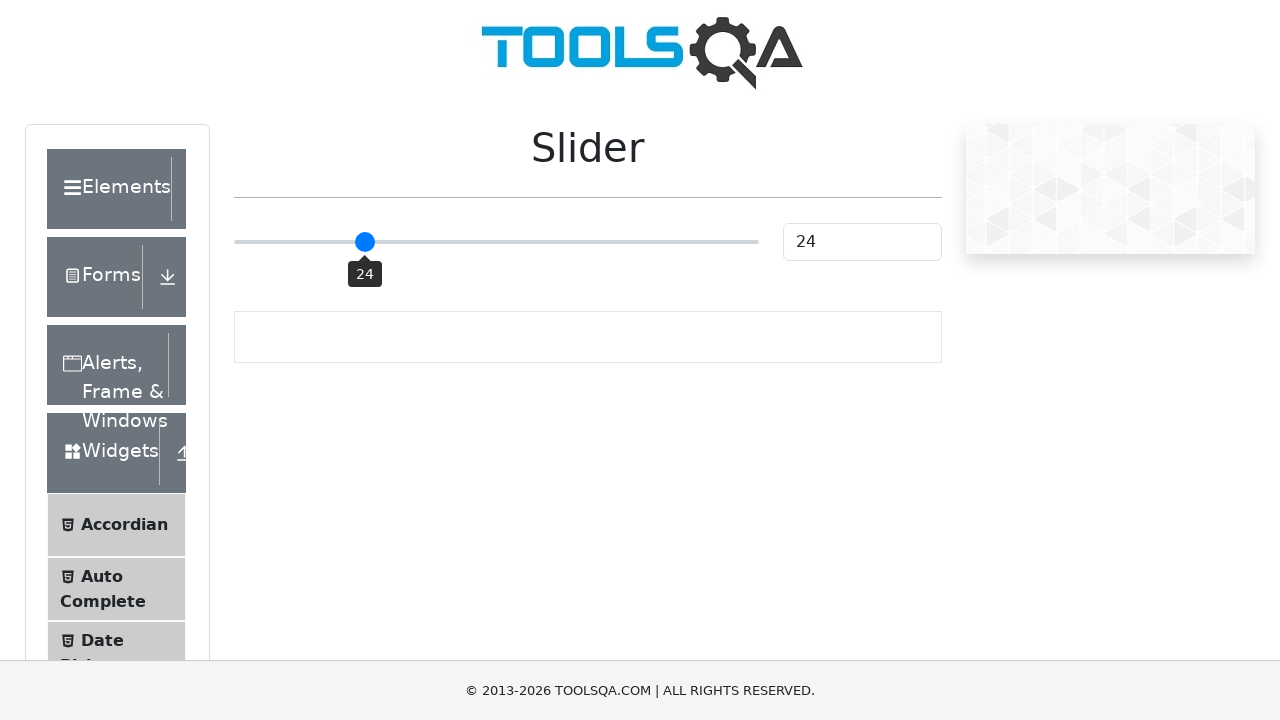

Dragged mouse to target position (495.859375, 223) at (496, 223)
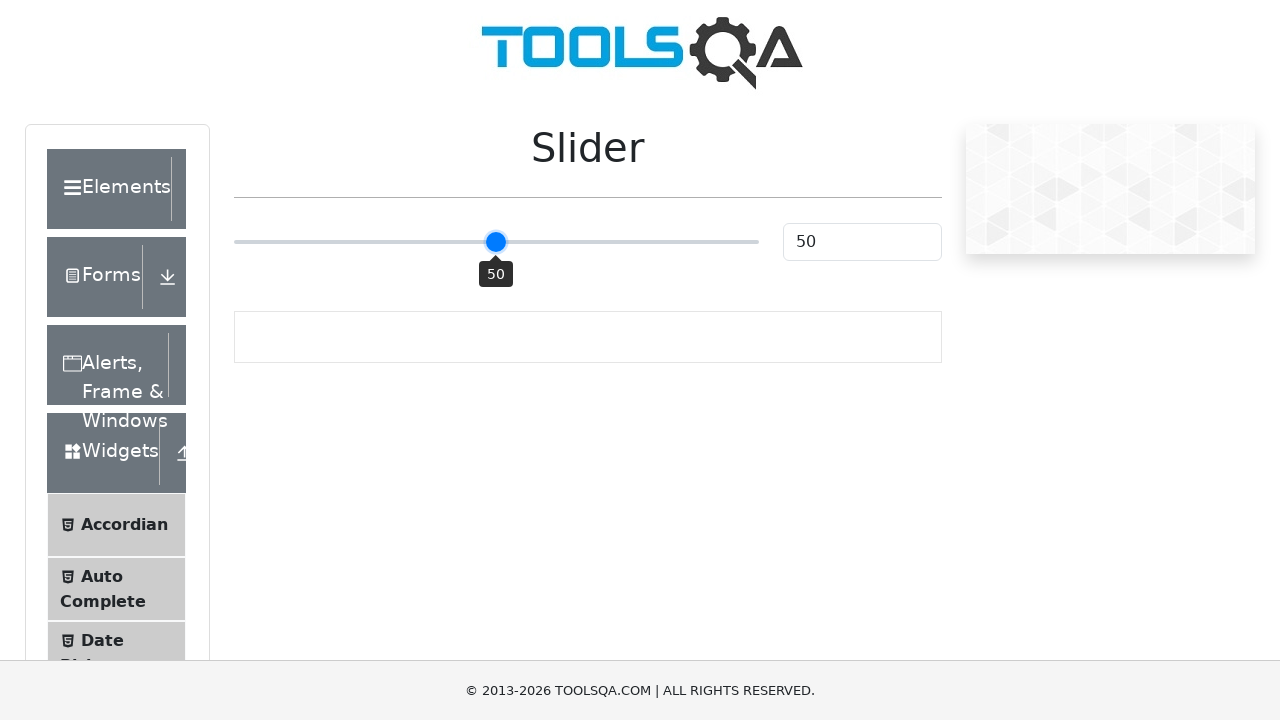

Released mouse button to complete slider drag interaction at (496, 223)
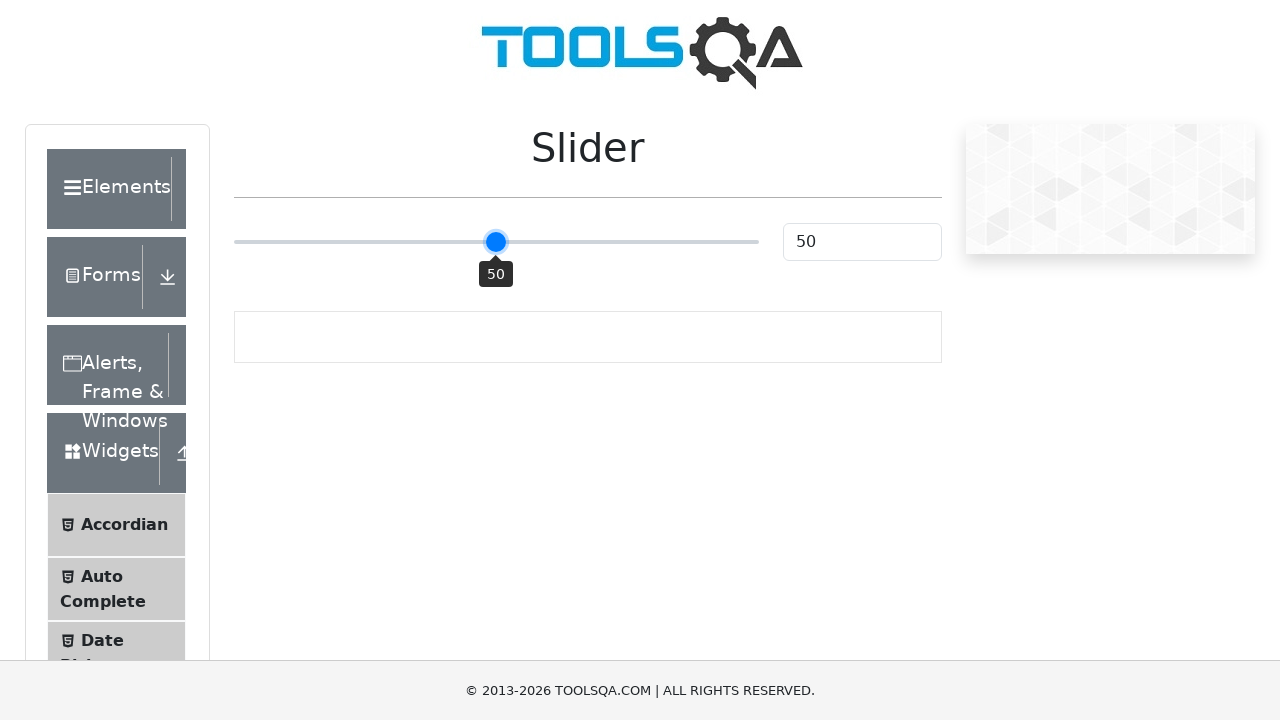

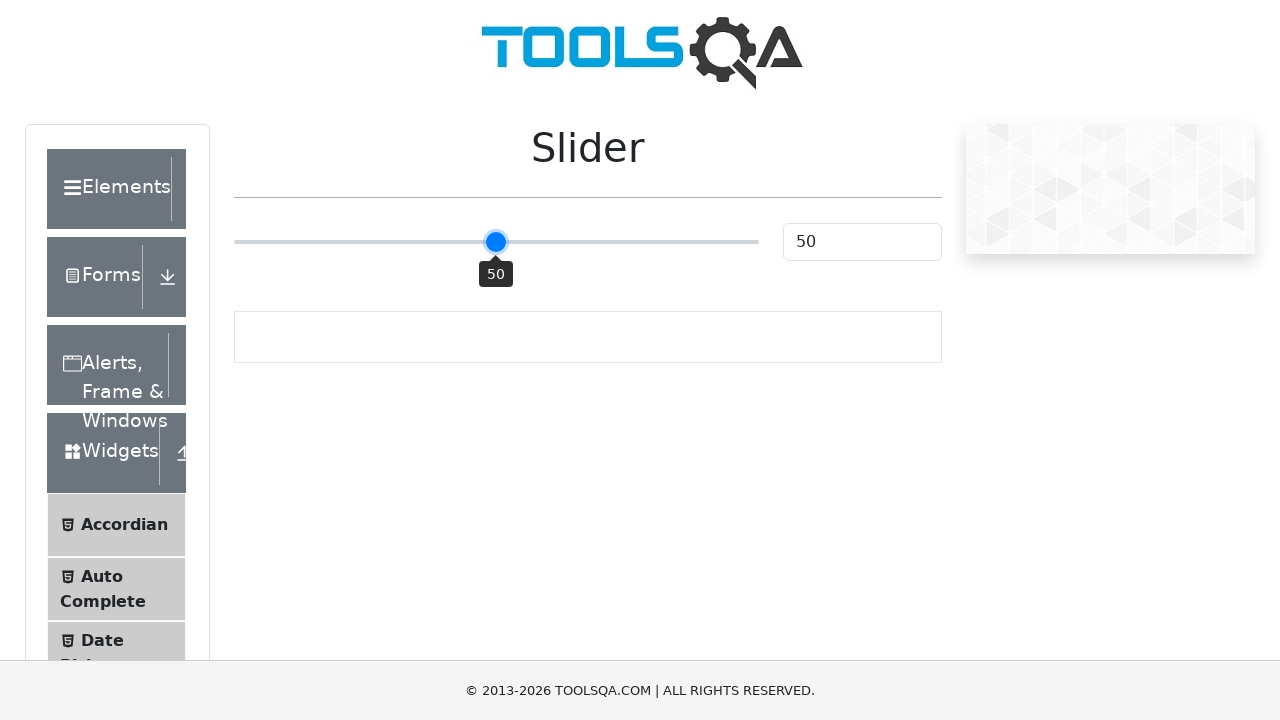